Tests JavaScript alert handling functionality by triggering different types of alerts (simple alert, confirmation, and prompt) and interacting with them

Starting URL: https://demoqa.com/alerts

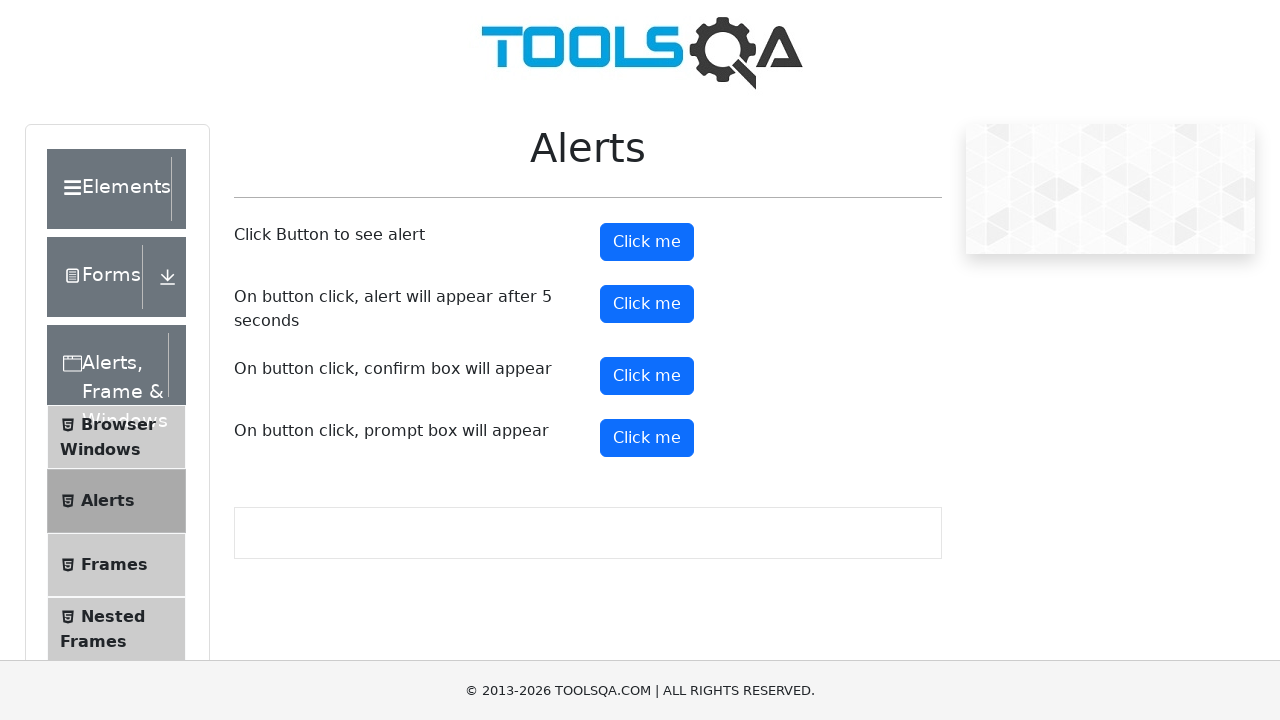

Scrolled down 380px to view alert buttons
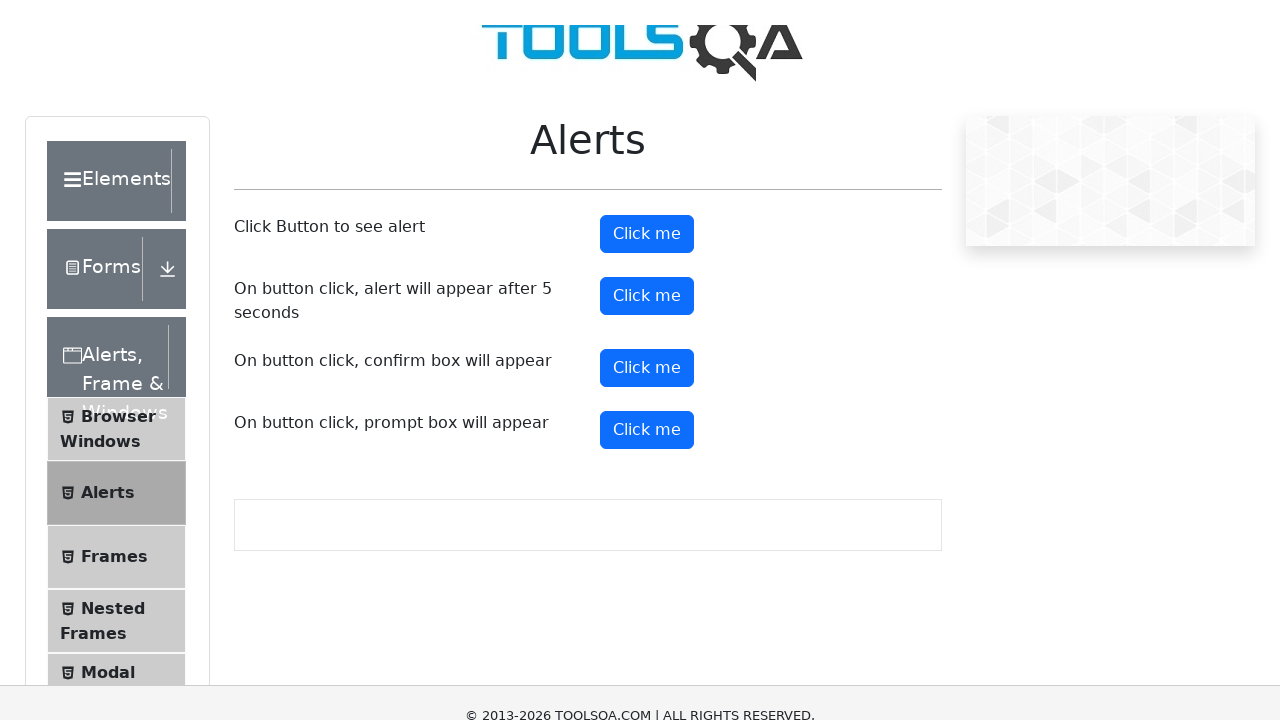

Clicked alert button to trigger simple alert at (647, 242) on button#alertButton
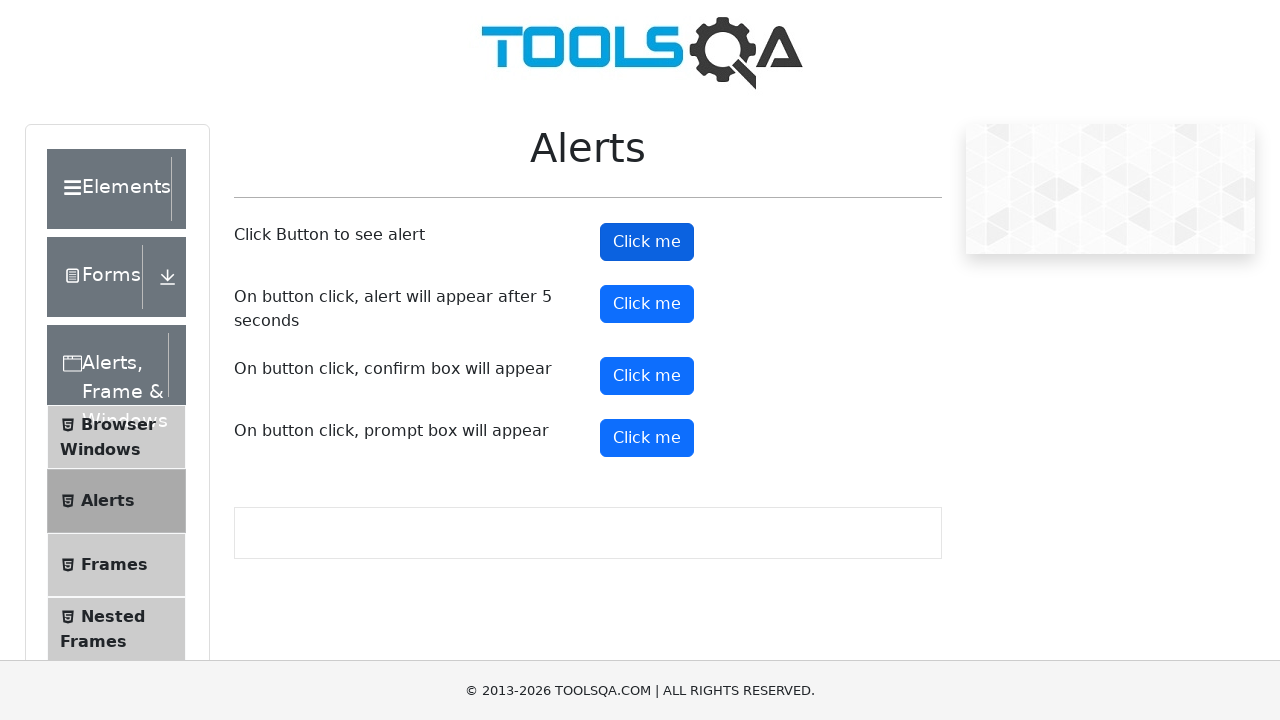

Set dialog handler to accept simple alert
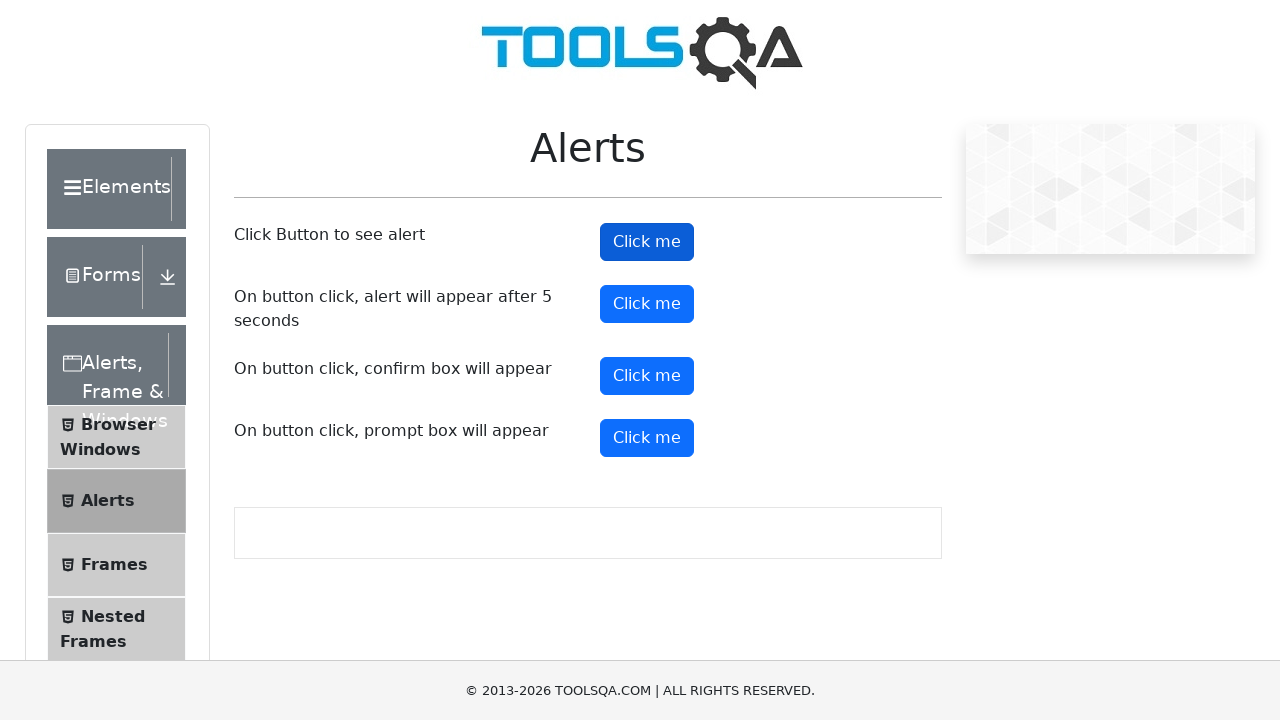

Waited 2 seconds for alert to be processed
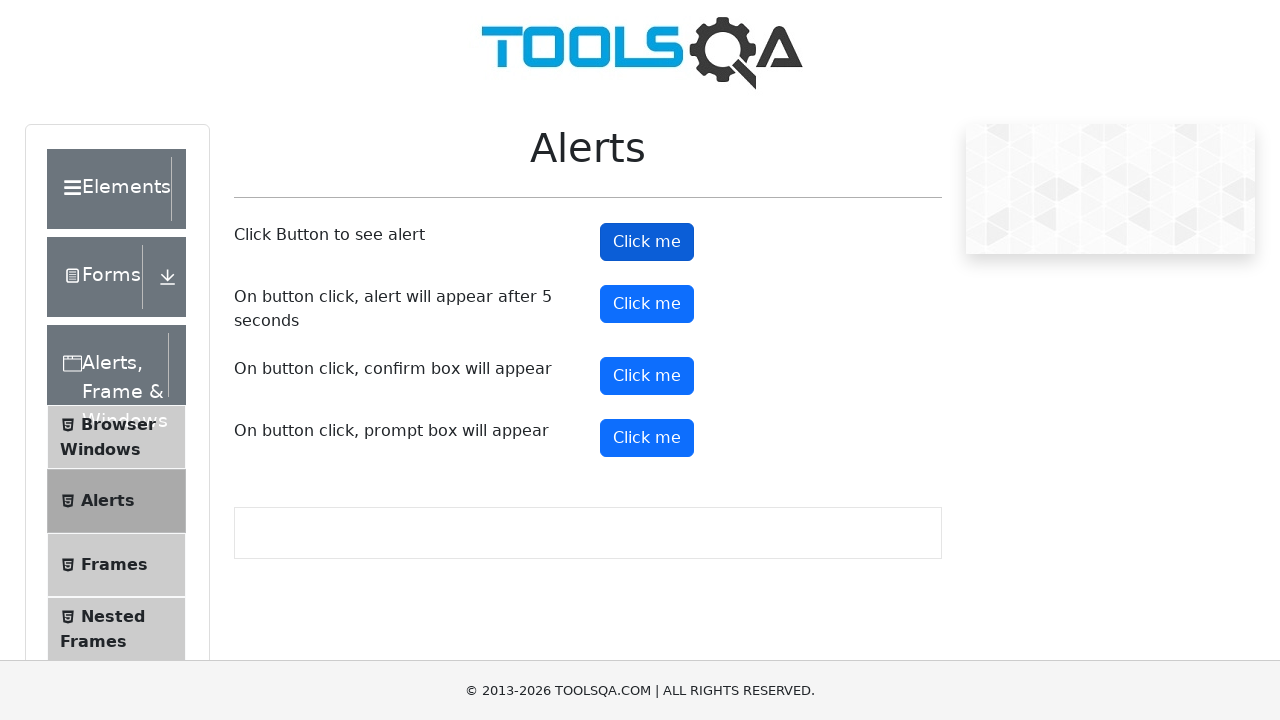

Clicked confirmation button to trigger confirmation dialog at (647, 376) on button#confirmButton
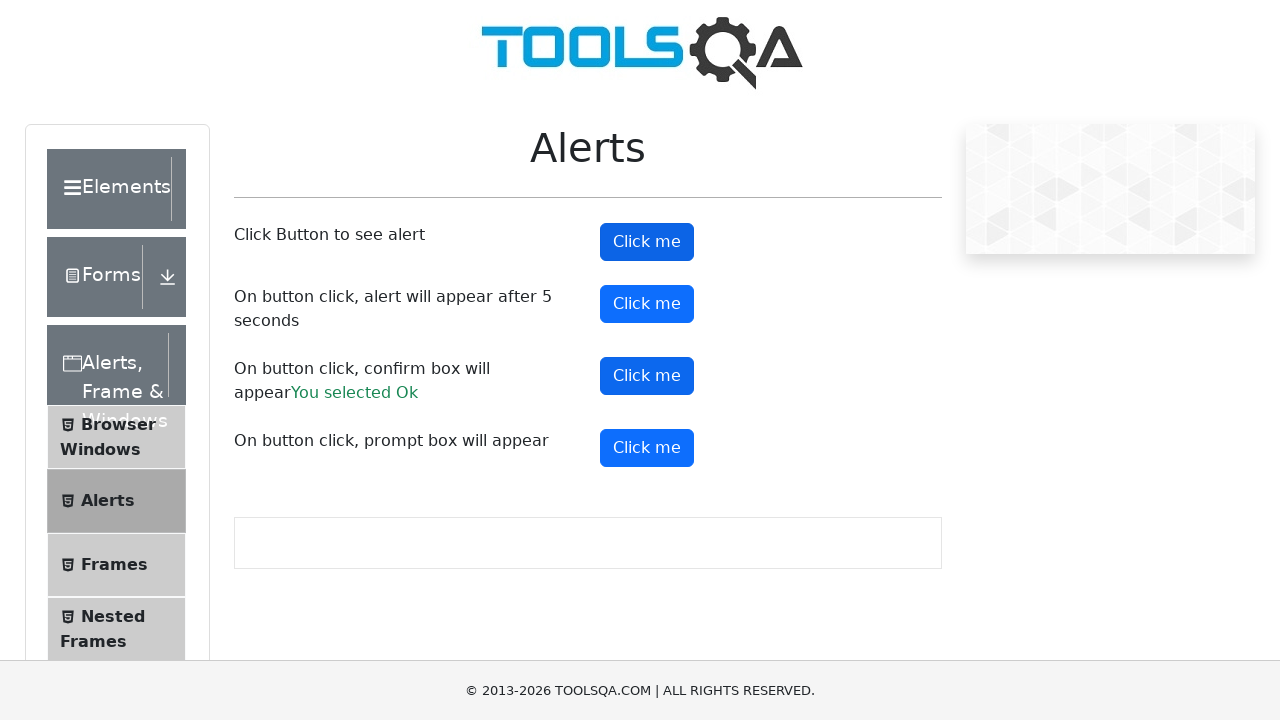

Set dialog handler to dismiss confirmation dialog
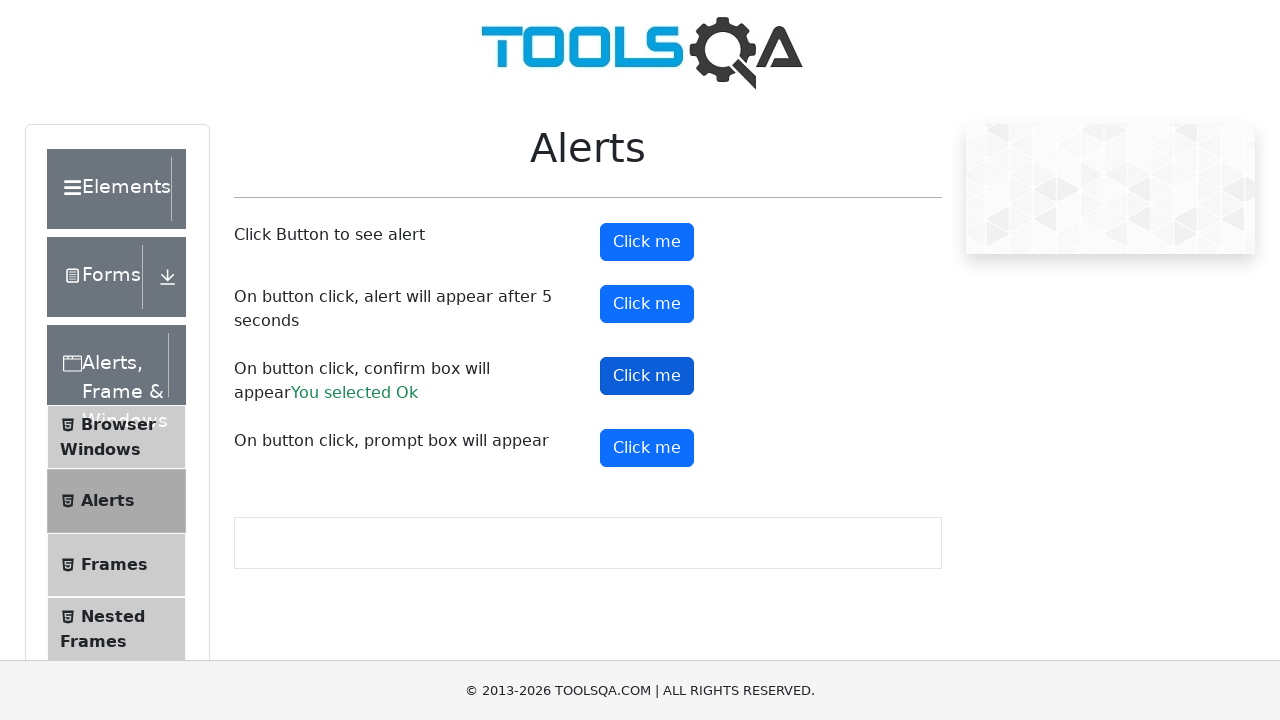

Waited 2 seconds for confirmation dialog to be processed
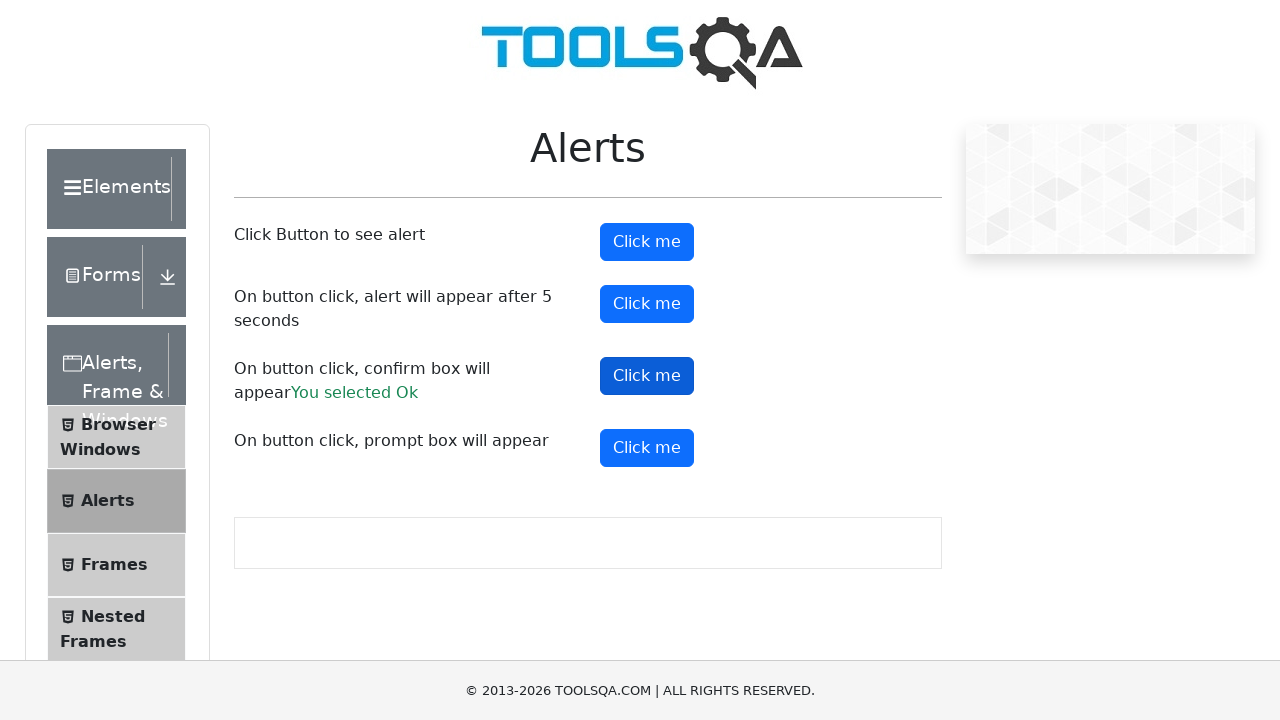

Clicked prompt button to trigger prompt dialog at (647, 448) on button#promtButton
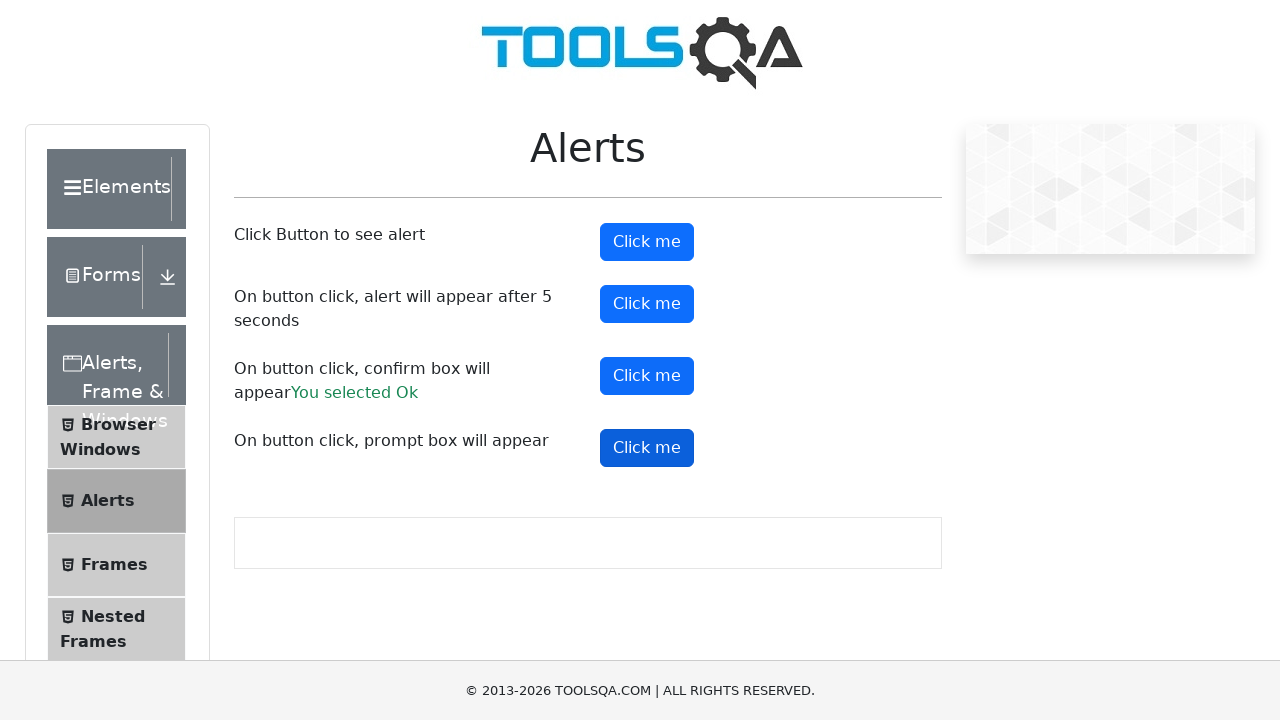

Set dialog handler to accept prompt and enter 'bye'
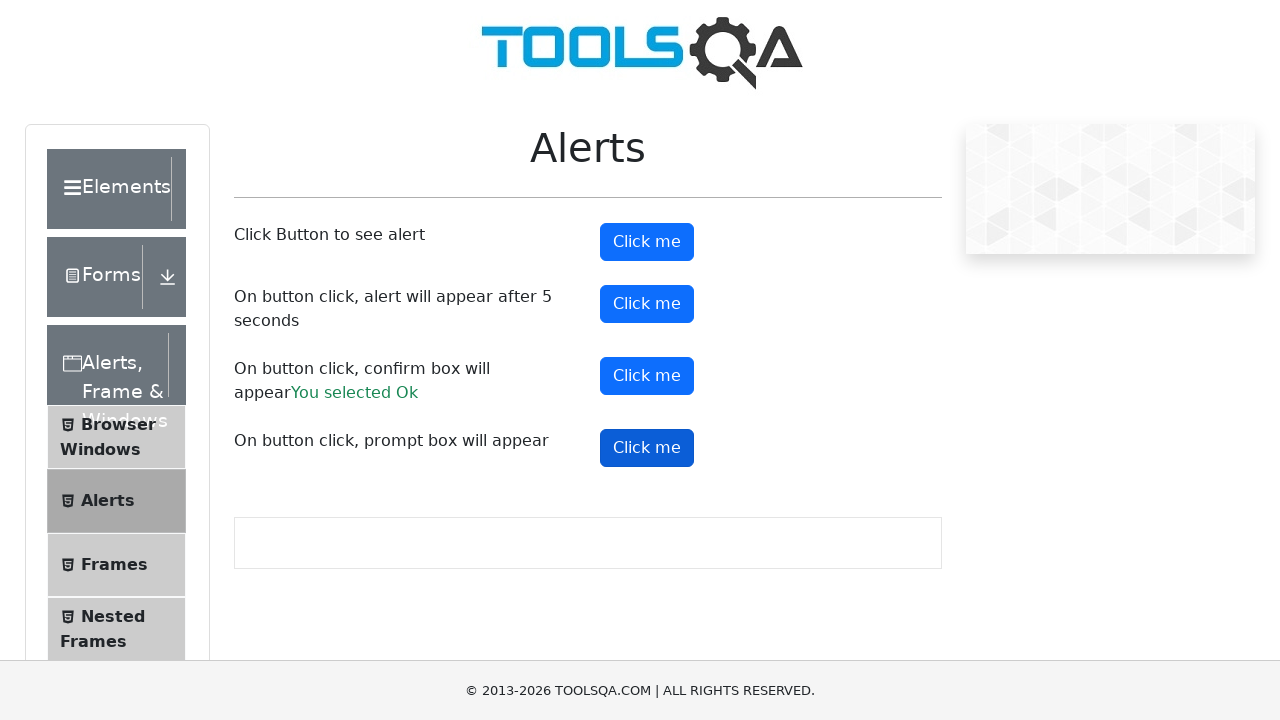

Waited 2 seconds for prompt dialog to be processed
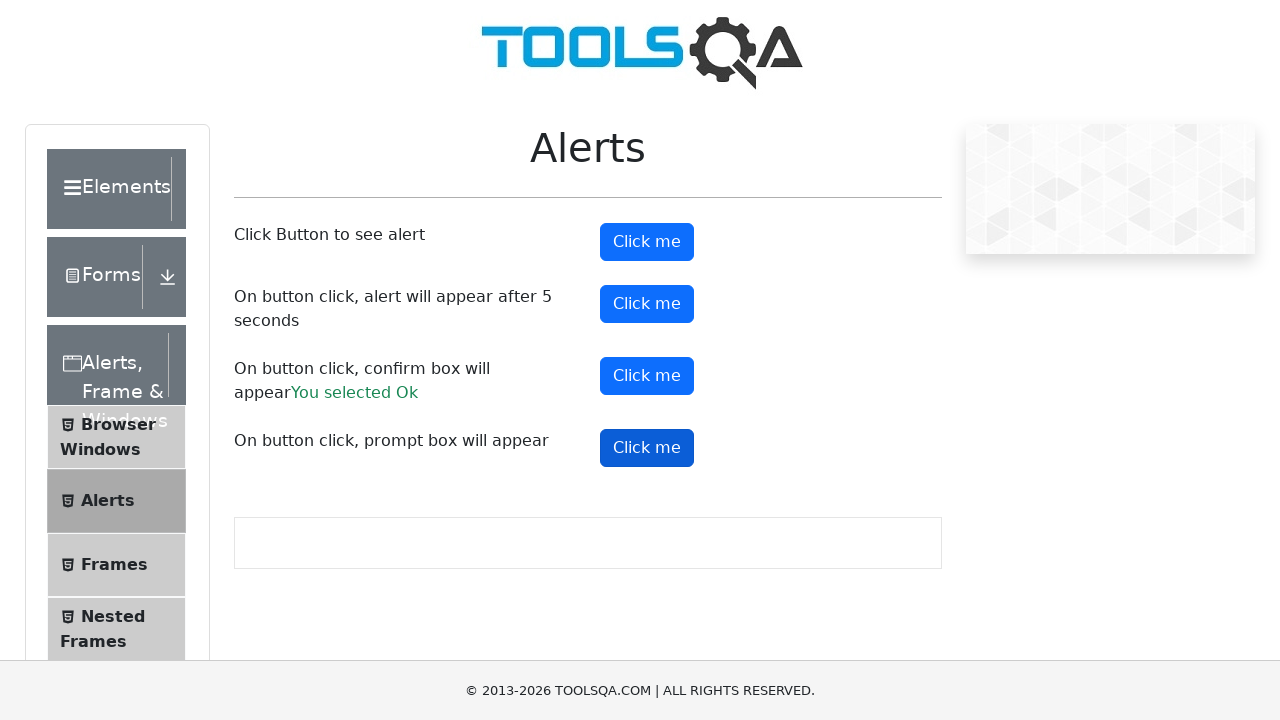

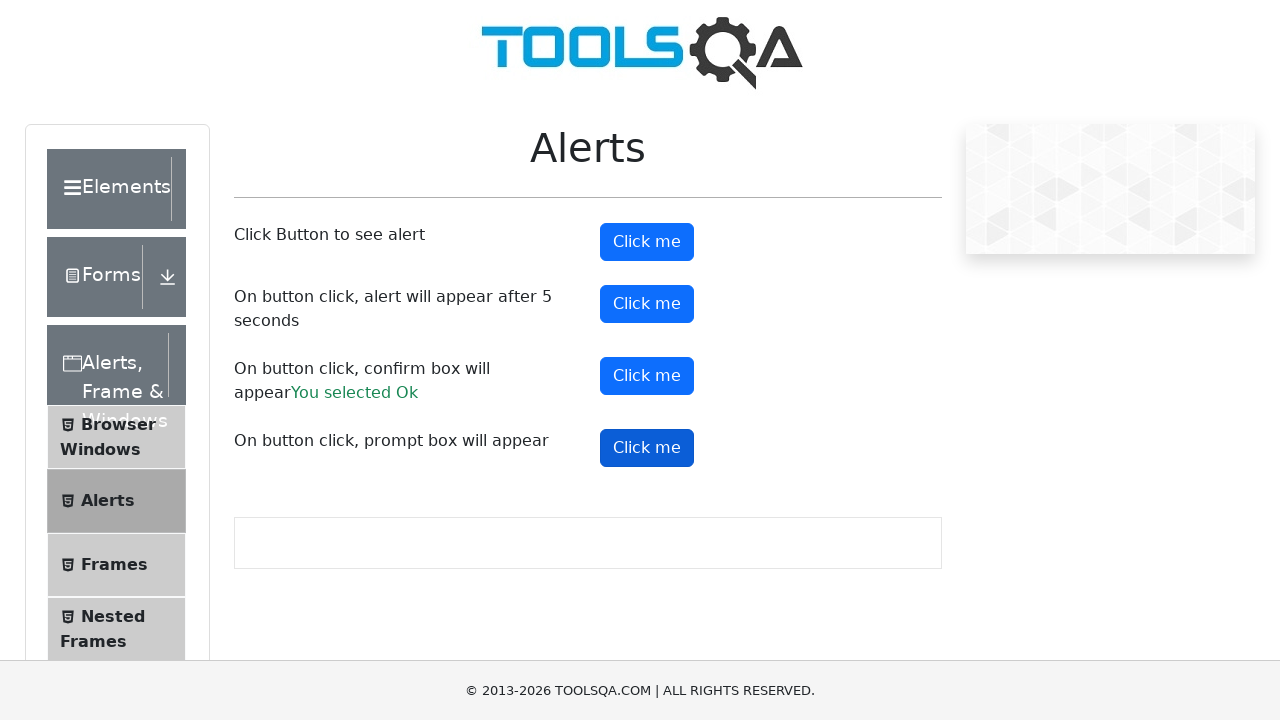